Tests right-clicking to open context menu, hovering over quit option, and clicking it

Starting URL: http://swisnl.github.io/jQuery-contextMenu/demo.html

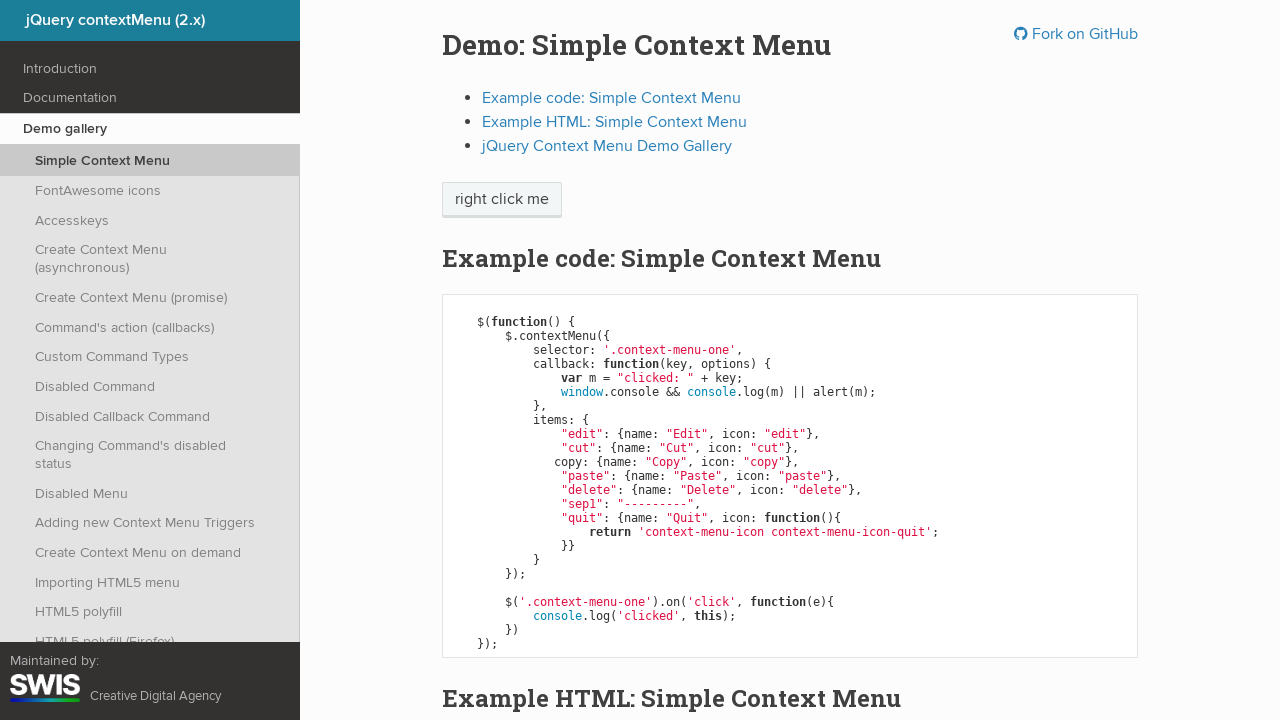

Right-clicked on 'right click me' element to open context menu at (502, 200) on //span[text()='right click me']
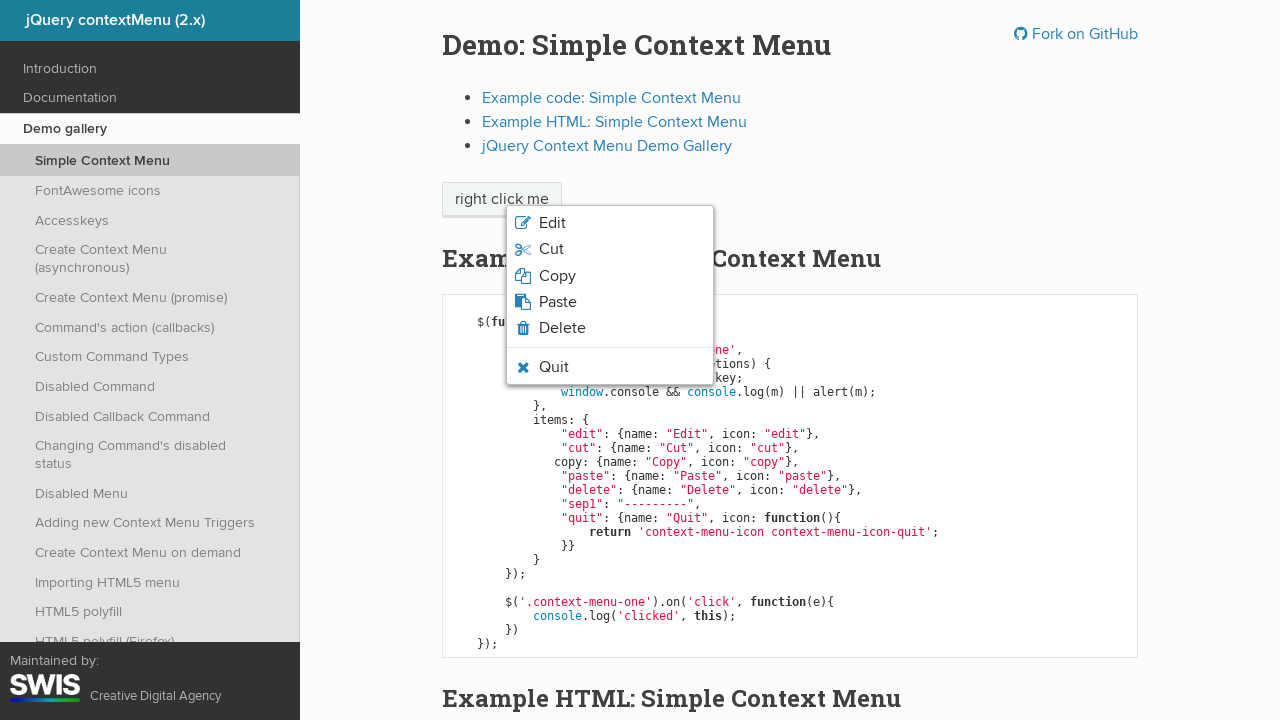

Context menu appeared with quit option visible
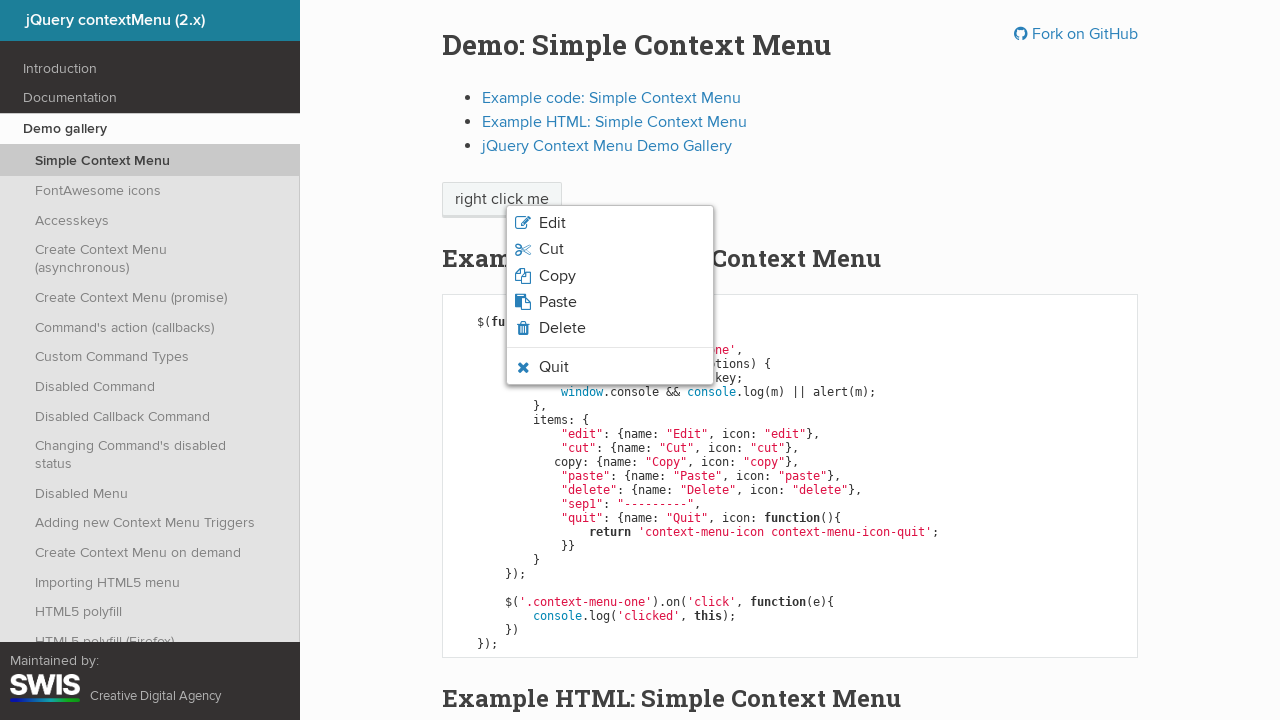

Hovered over quit option in context menu at (610, 367) on xpath=//li[contains(@class,'context-menu-icon-quit')]
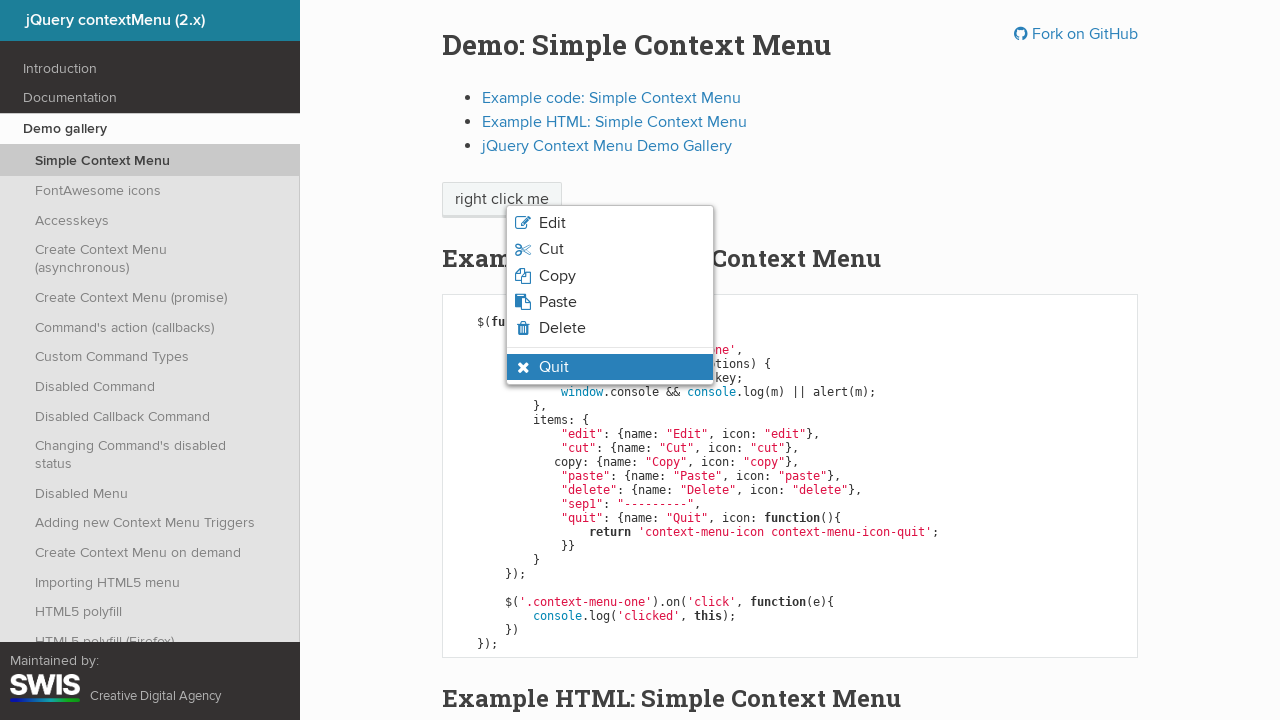

Clicked quit option from context menu at (610, 367) on xpath=//li[contains(@class,'context-menu-icon-quit')]
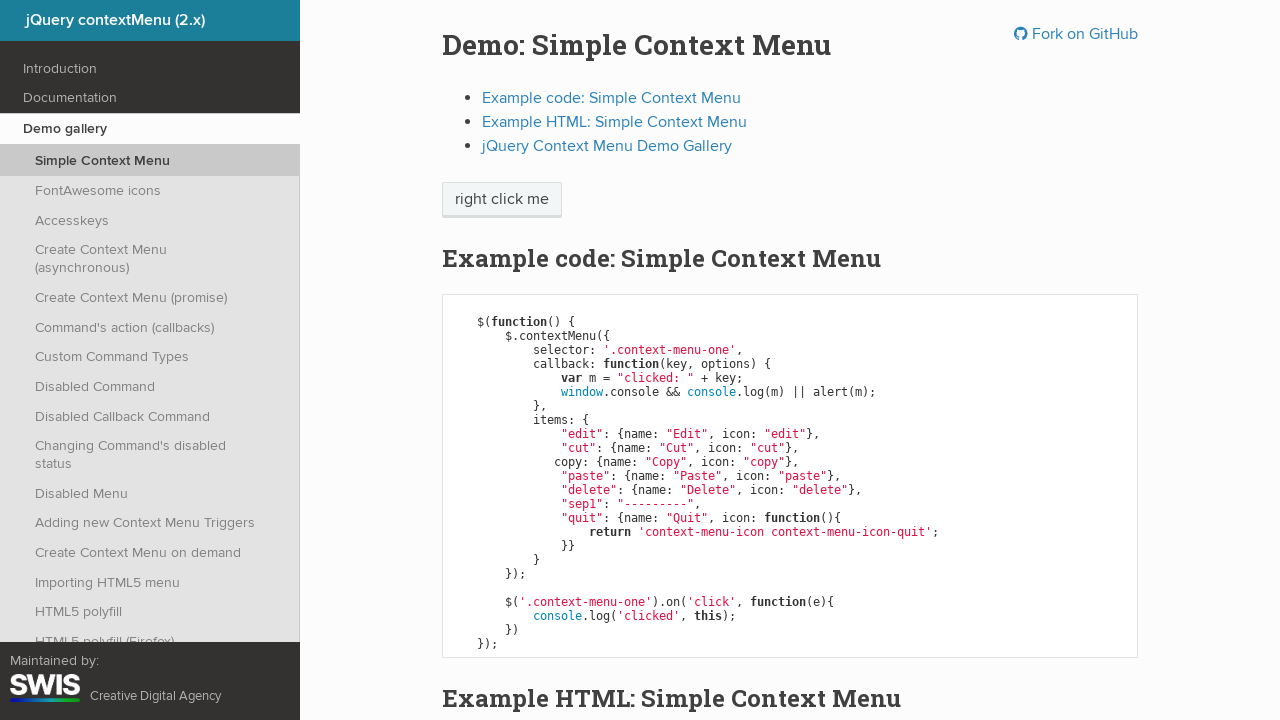

Set up dialog handler to accept alerts
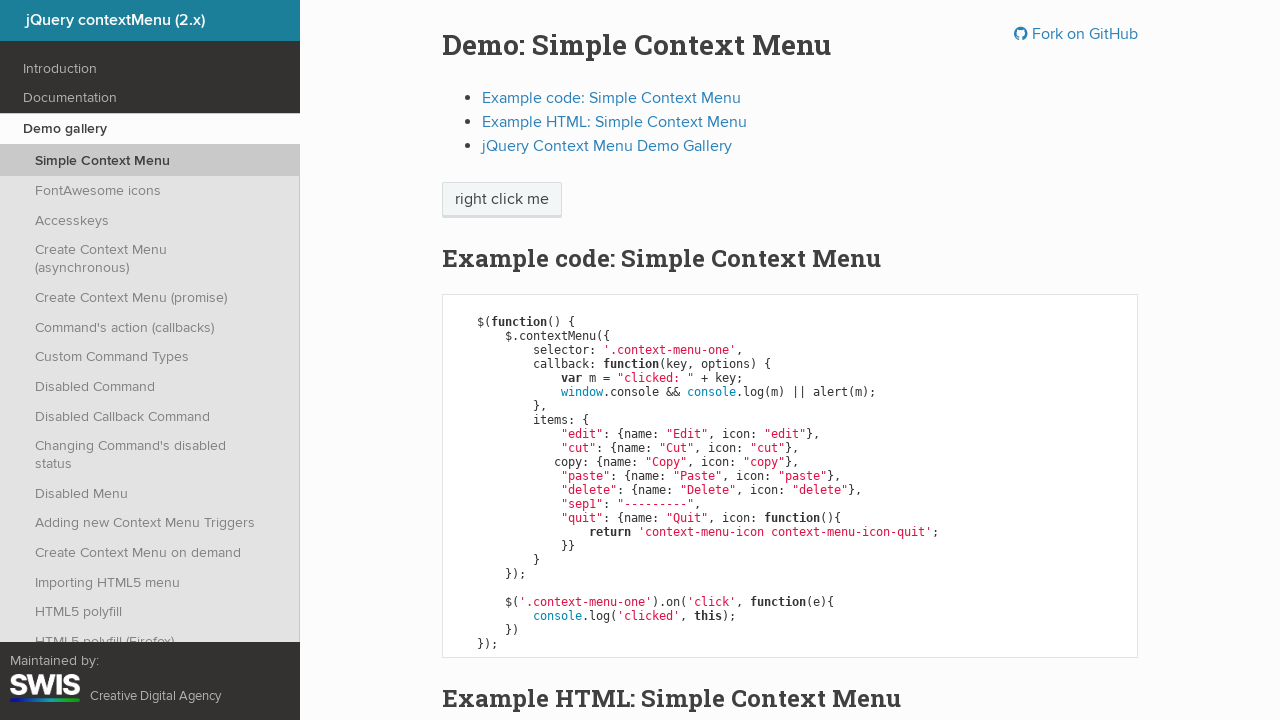

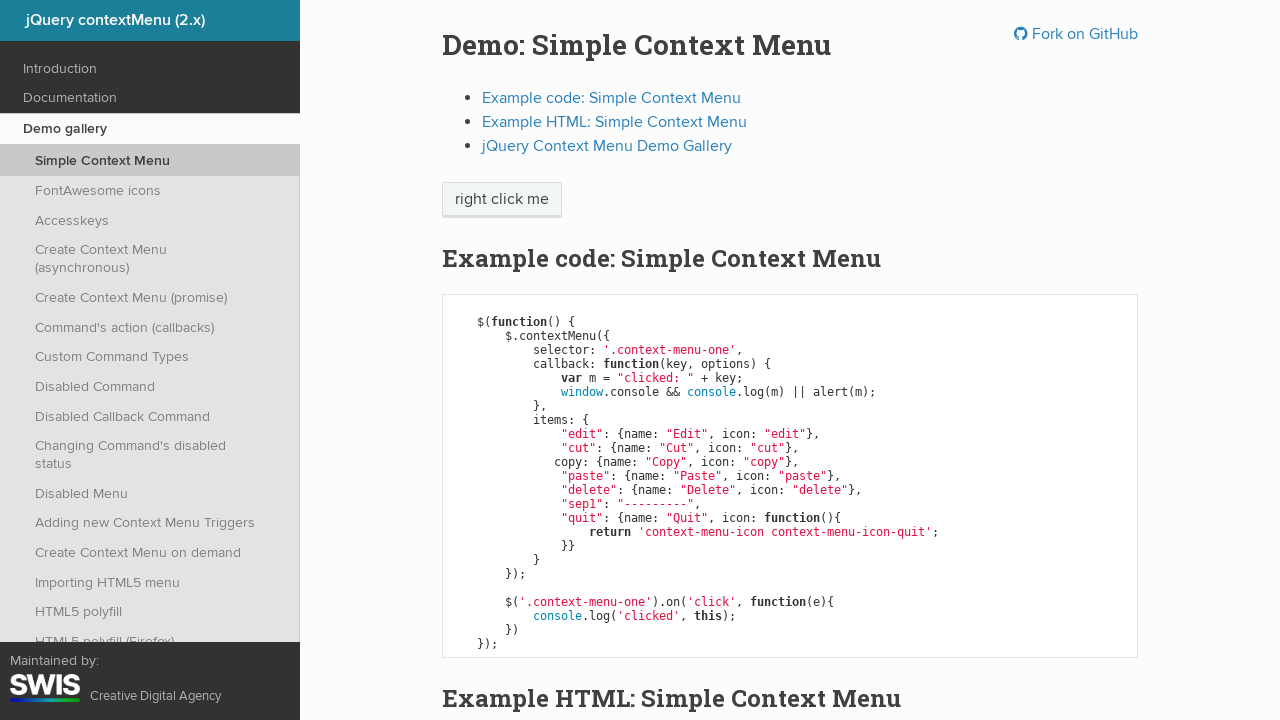